Tests a registration form by filling in first name, last name, and email fields, then submitting the form and verifying successful registration message

Starting URL: http://suninjuly.github.io/registration1.html

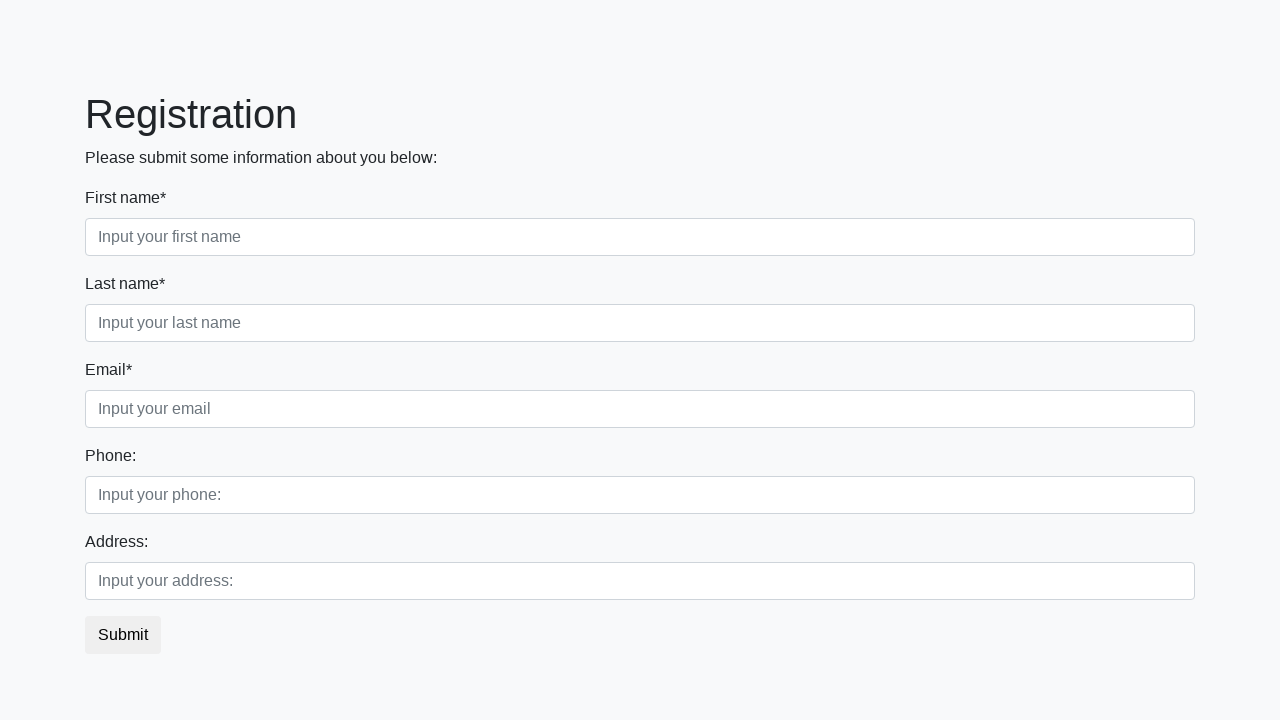

Filled first name field with 'Ivan' on //div[@class="first_block"]/div/input[@class="form-control first"]
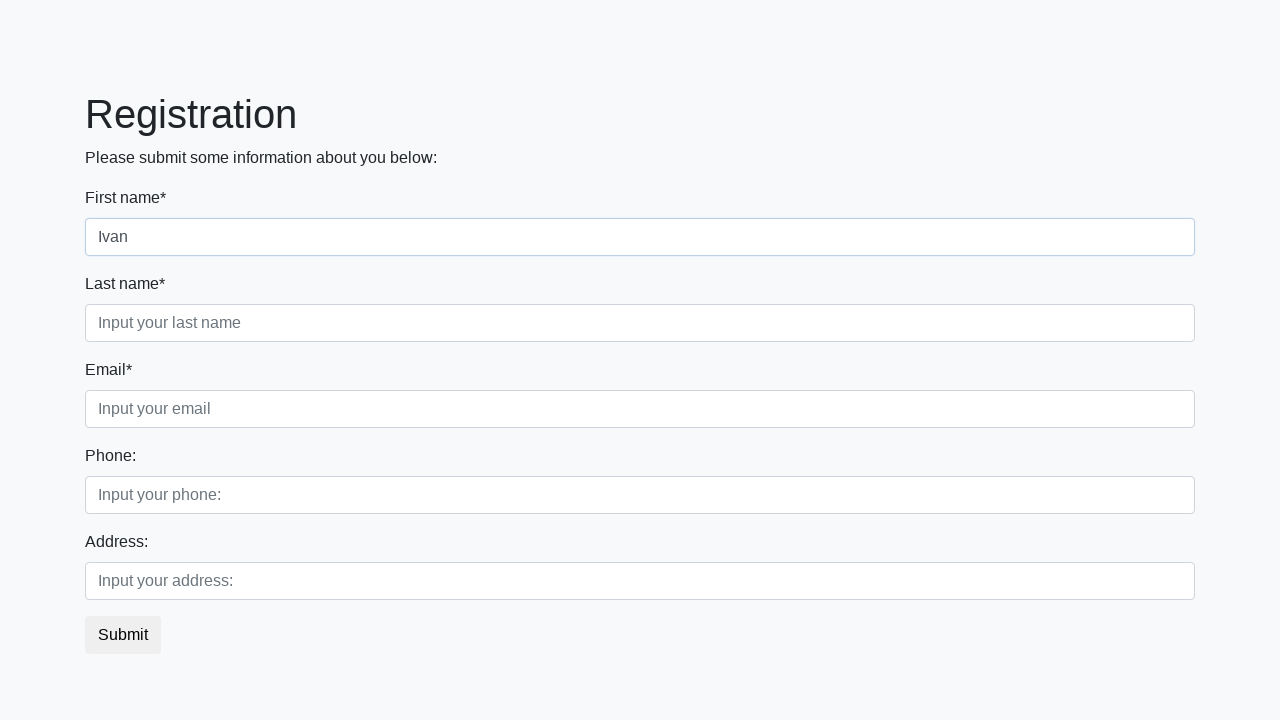

Filled last name field with 'Petrov' on //div[@class="first_block"]/div/input[@class="form-control second"]
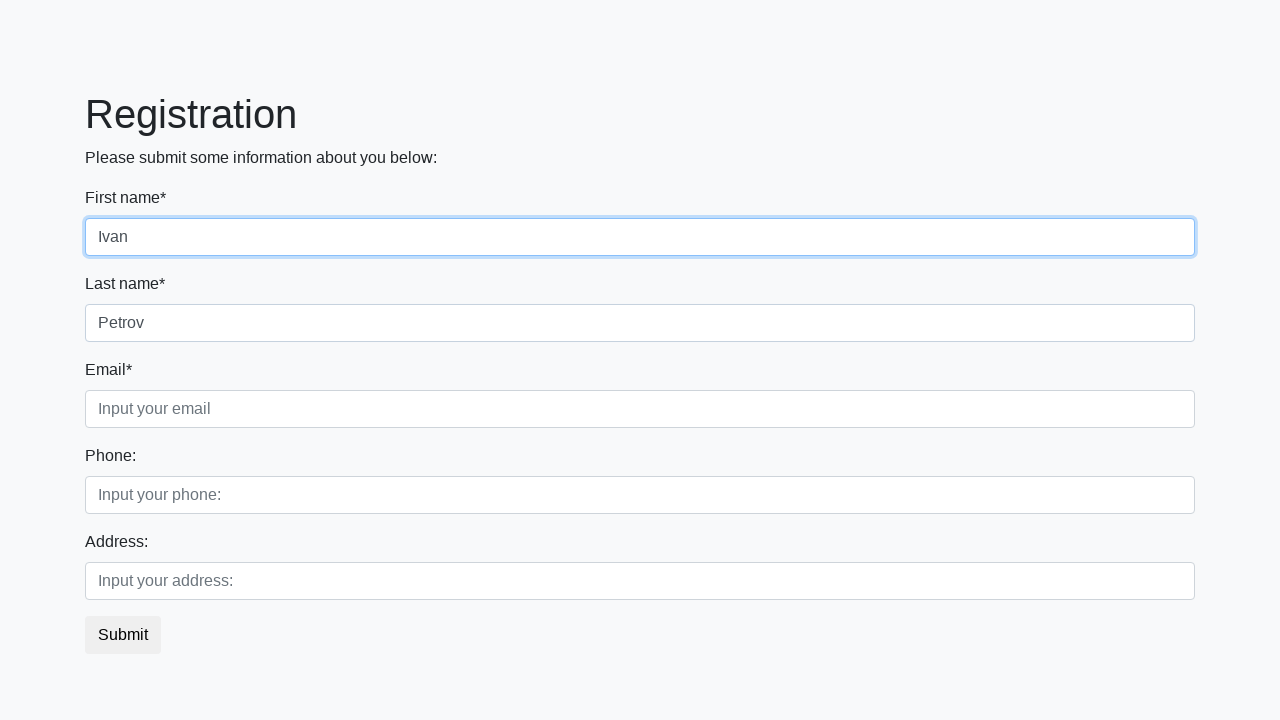

Filled email field with 'ivan.petrov@example.com' on //div[@class="first_block"]/div/input[@class="form-control third"]
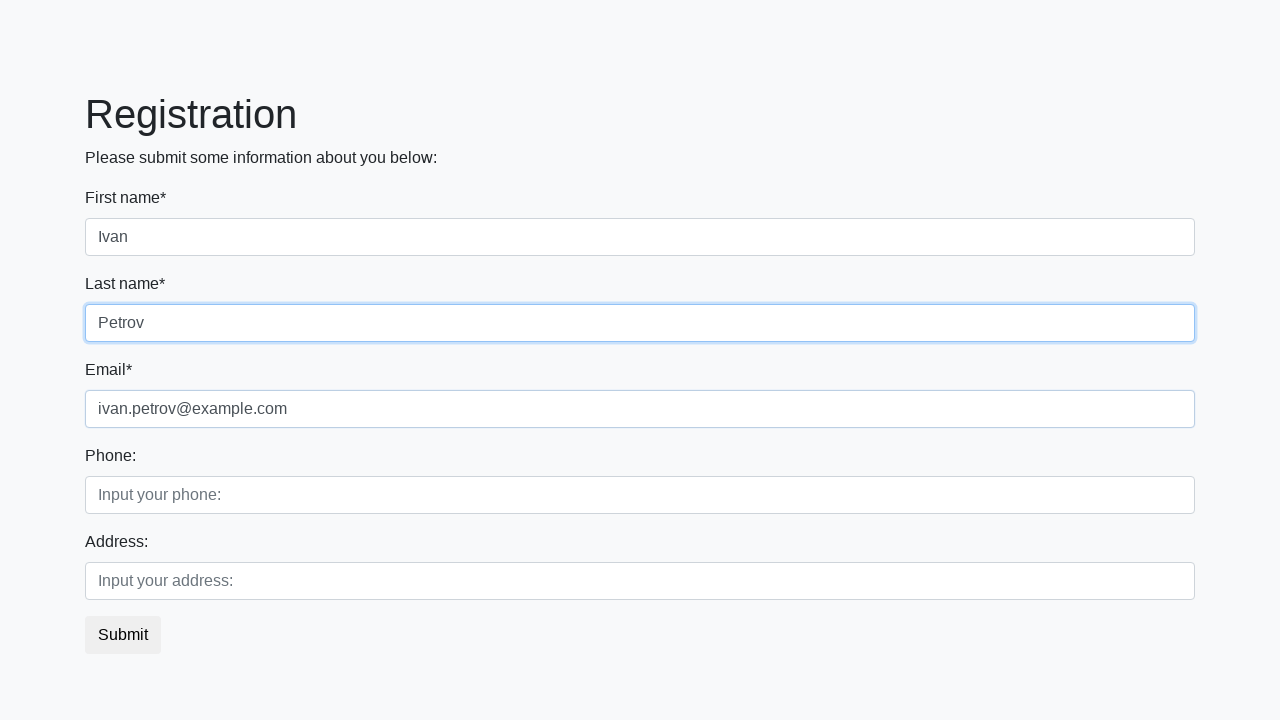

Clicked submit button to register at (123, 635) on button.btn
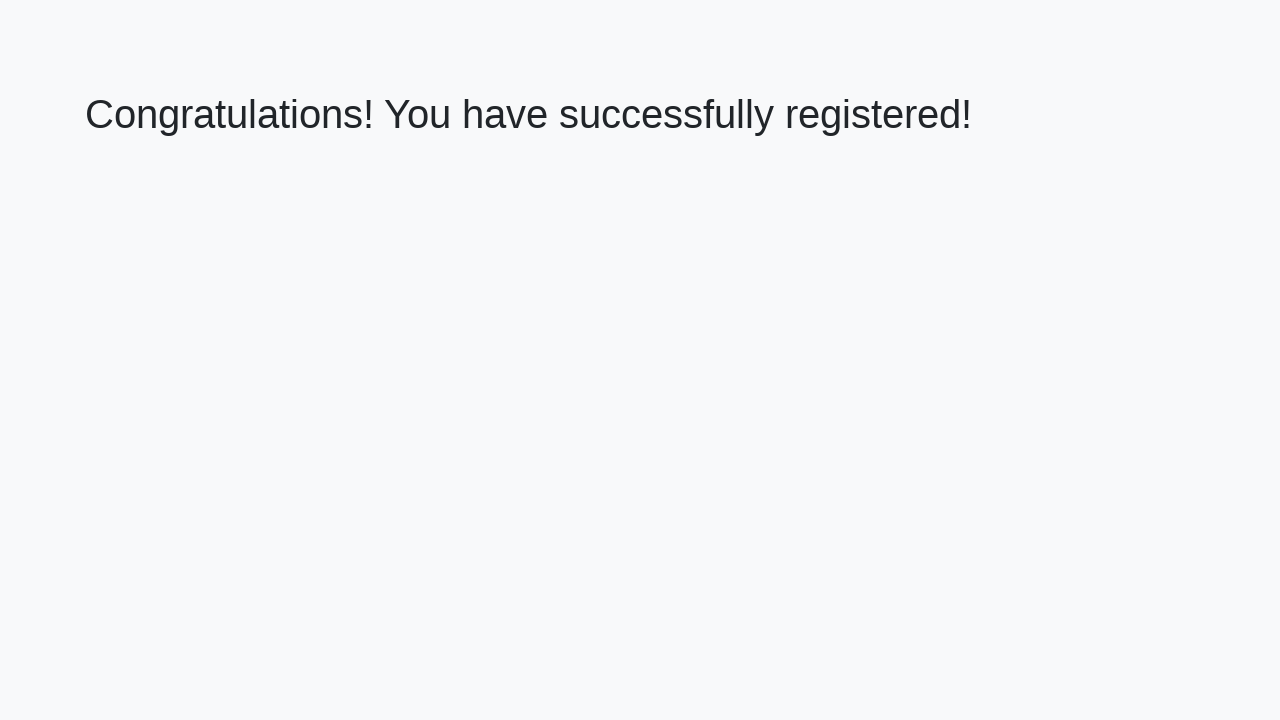

Success message header loaded
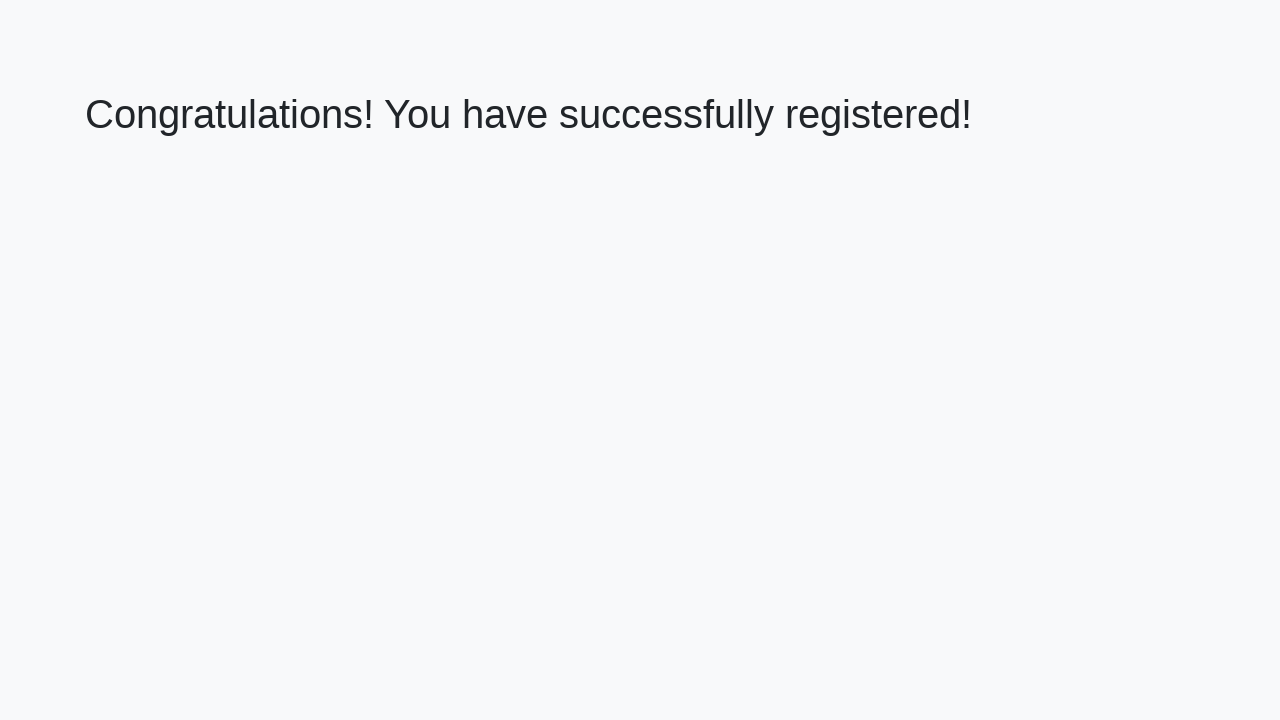

Retrieved success message text
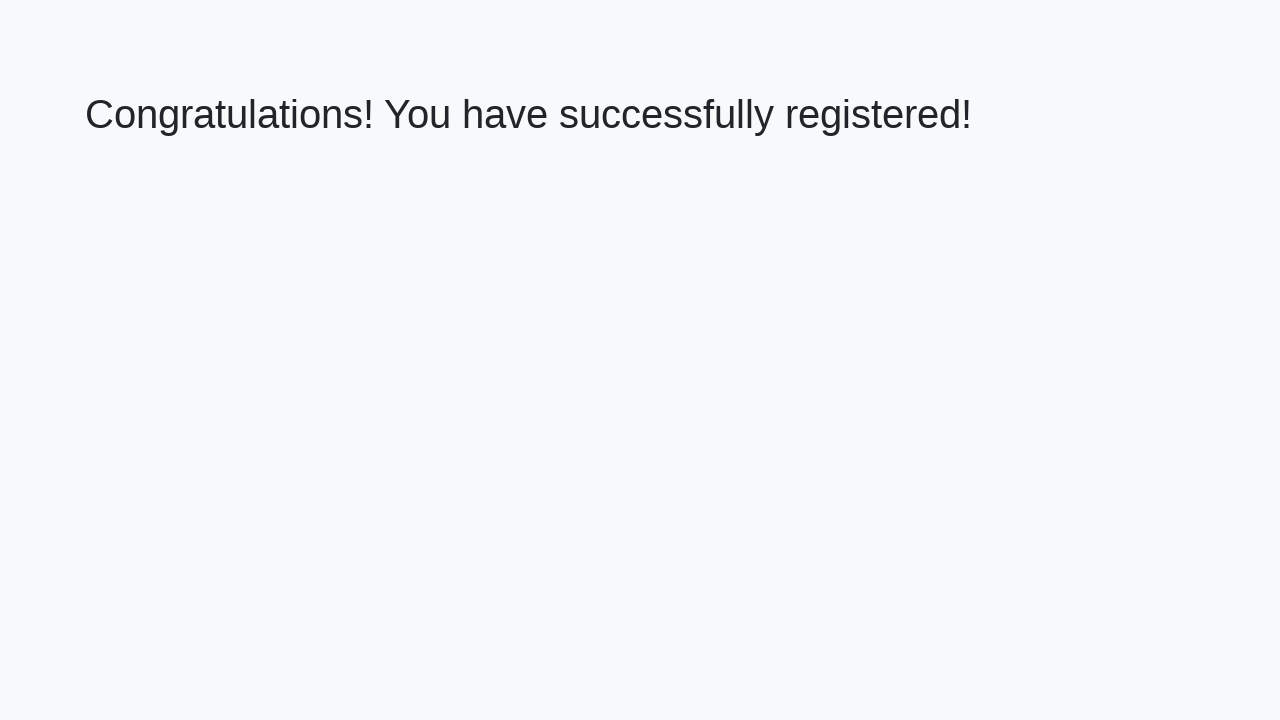

Verified successful registration message
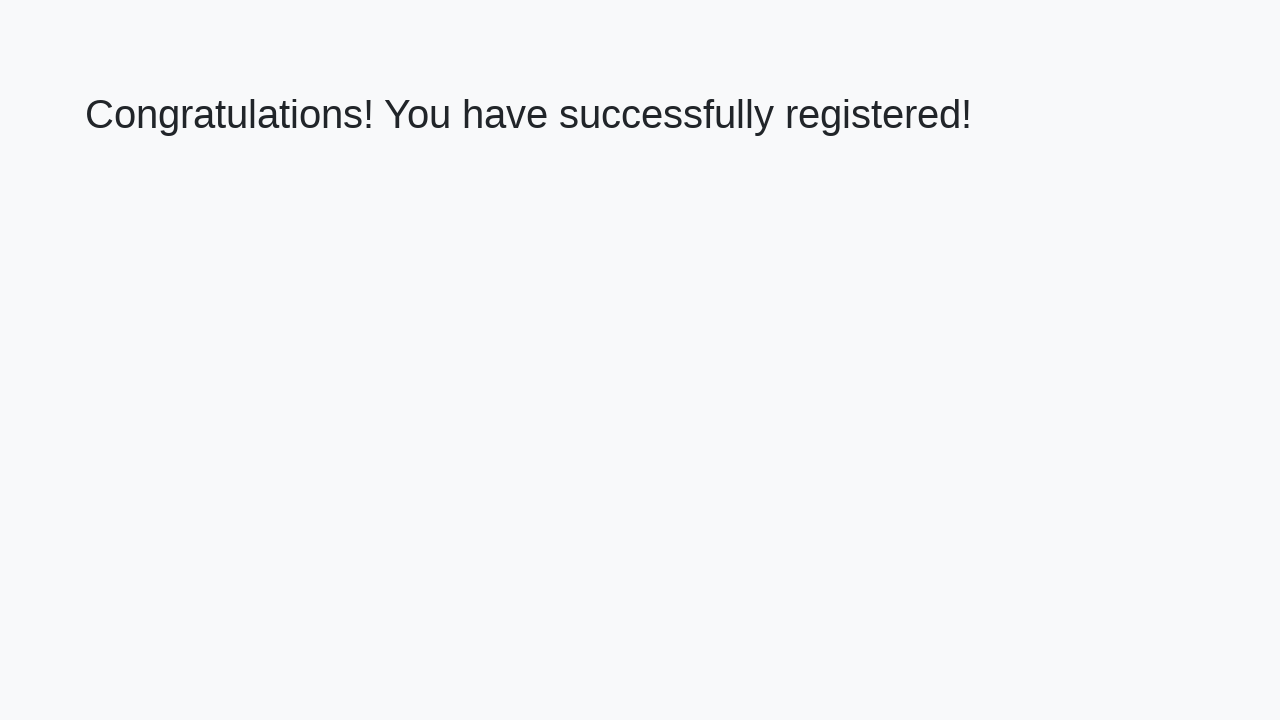

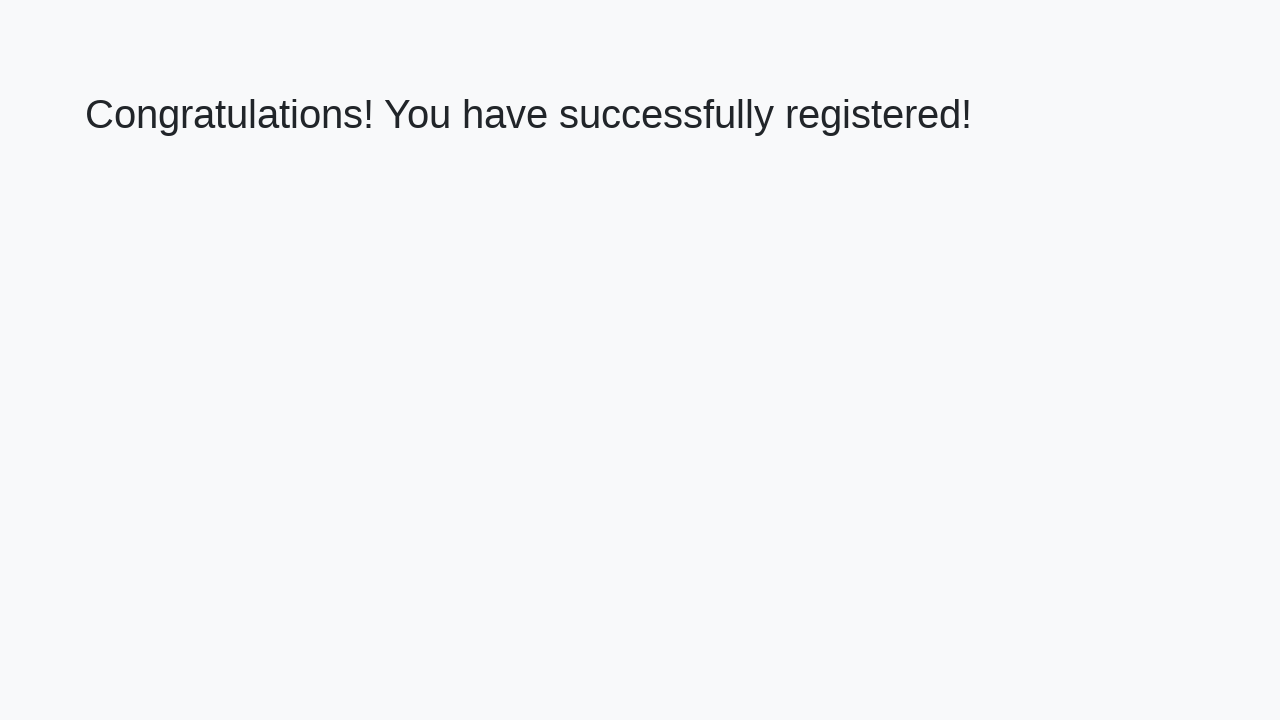